Navigates to a demo website, clicks through to a simple form demo, enters a message, and submits it to display the message

Starting URL: http://syntaxprojects.com

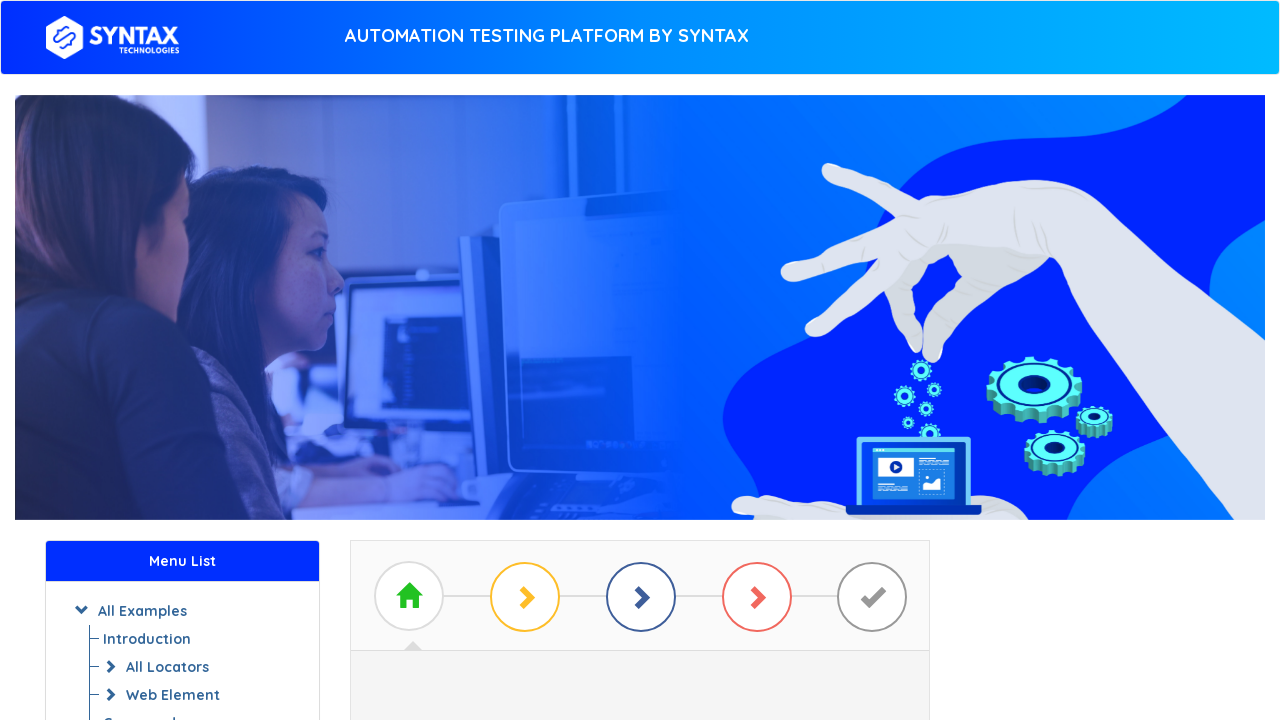

Navigated to http://syntaxprojects.com
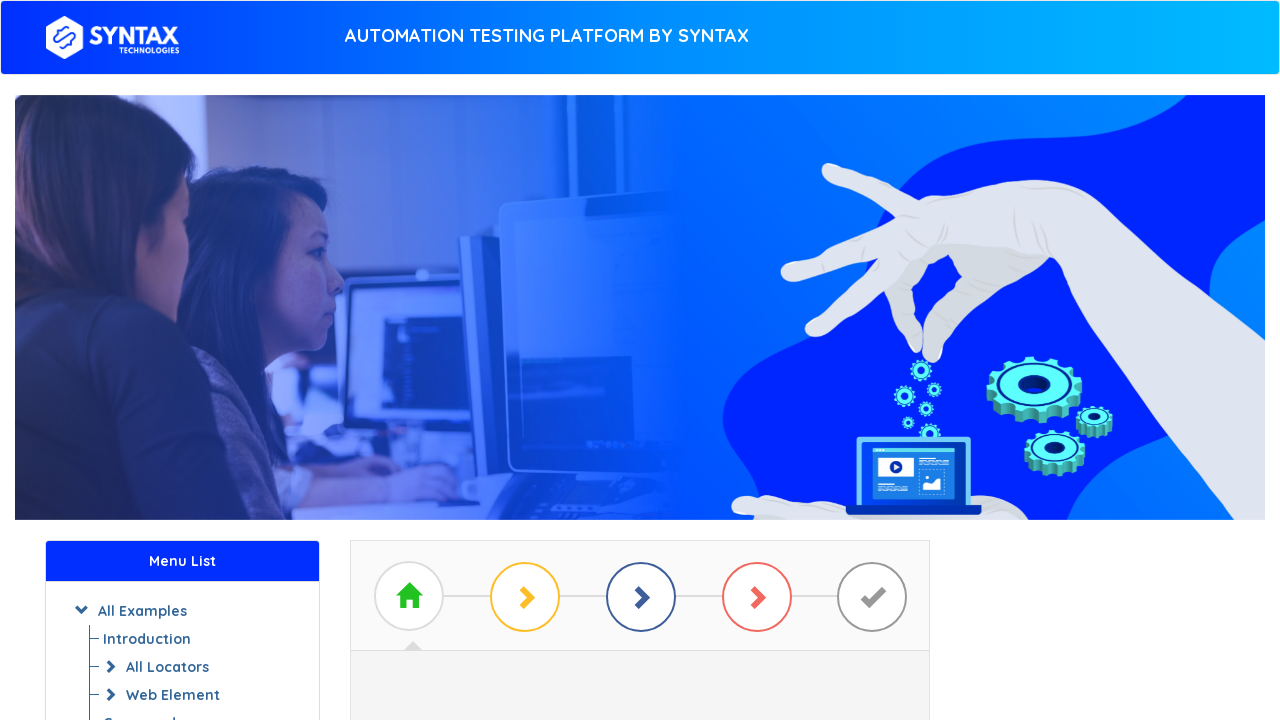

Clicked 'Start Practicing' button at (640, 372) on a#btn_basic_example
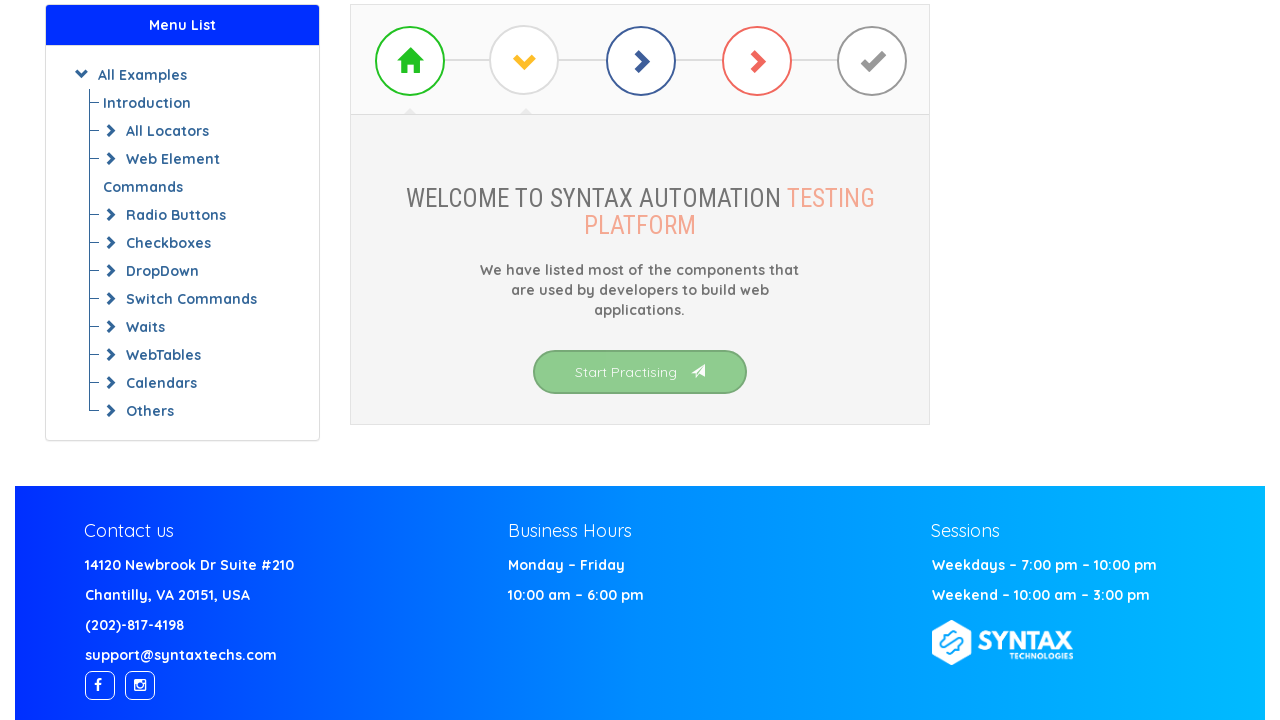

Clicked on 'Simple Form Demo' link at (640, 373) on a.list-group-item:text('Simple Form Demo')
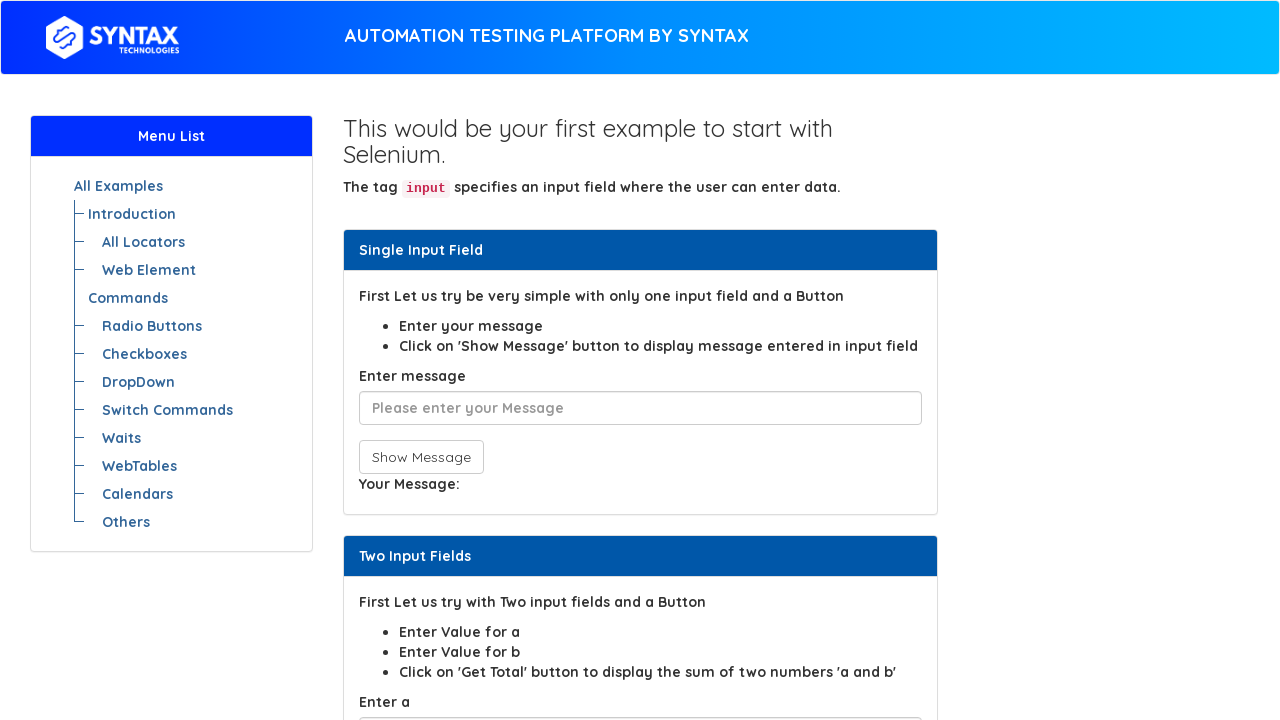

Entered 'Hello' in the message input field on input[placeholder='Please enter your Message']
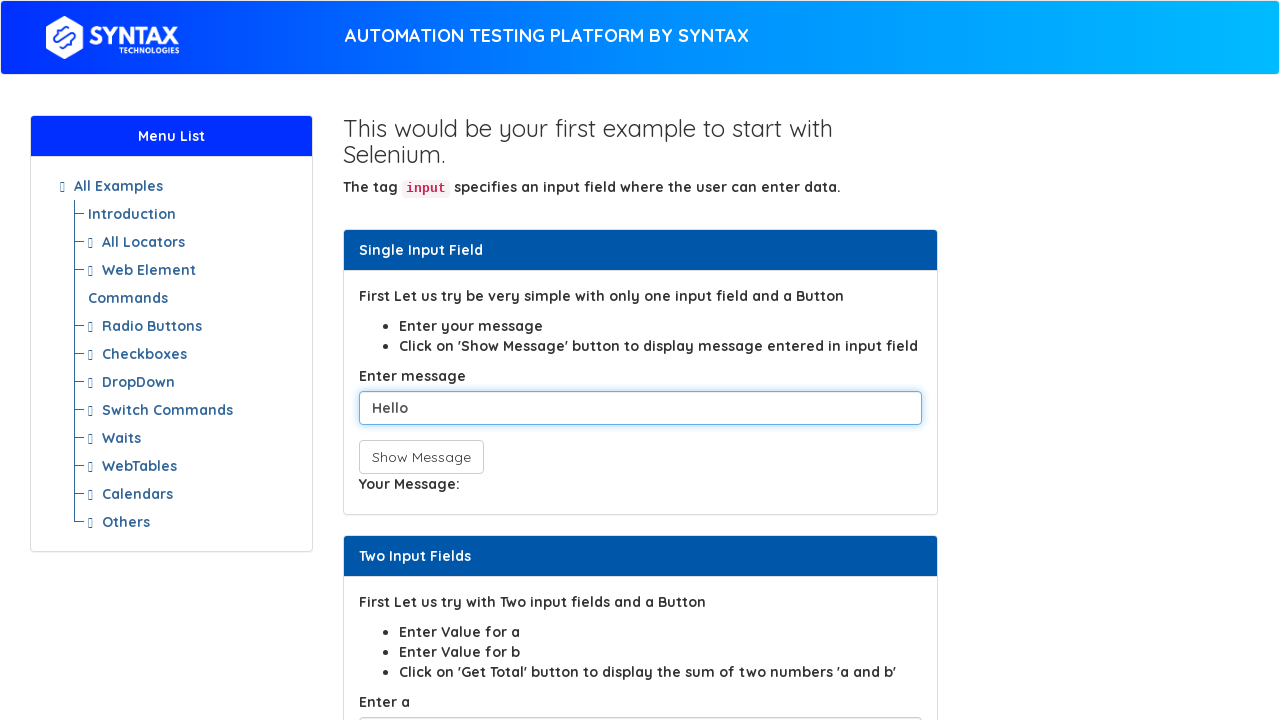

Clicked 'Show Message' button to submit the form at (421, 457) on button:text('Show Message')
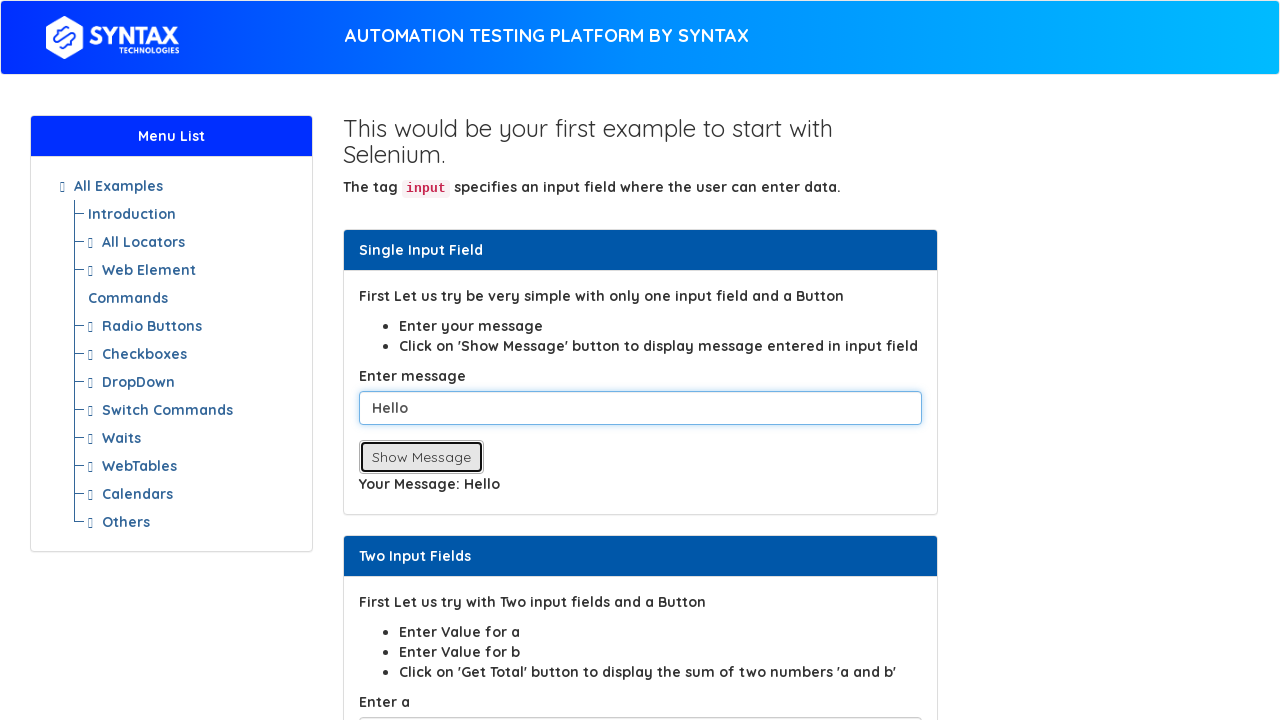

Waited for message to be displayed
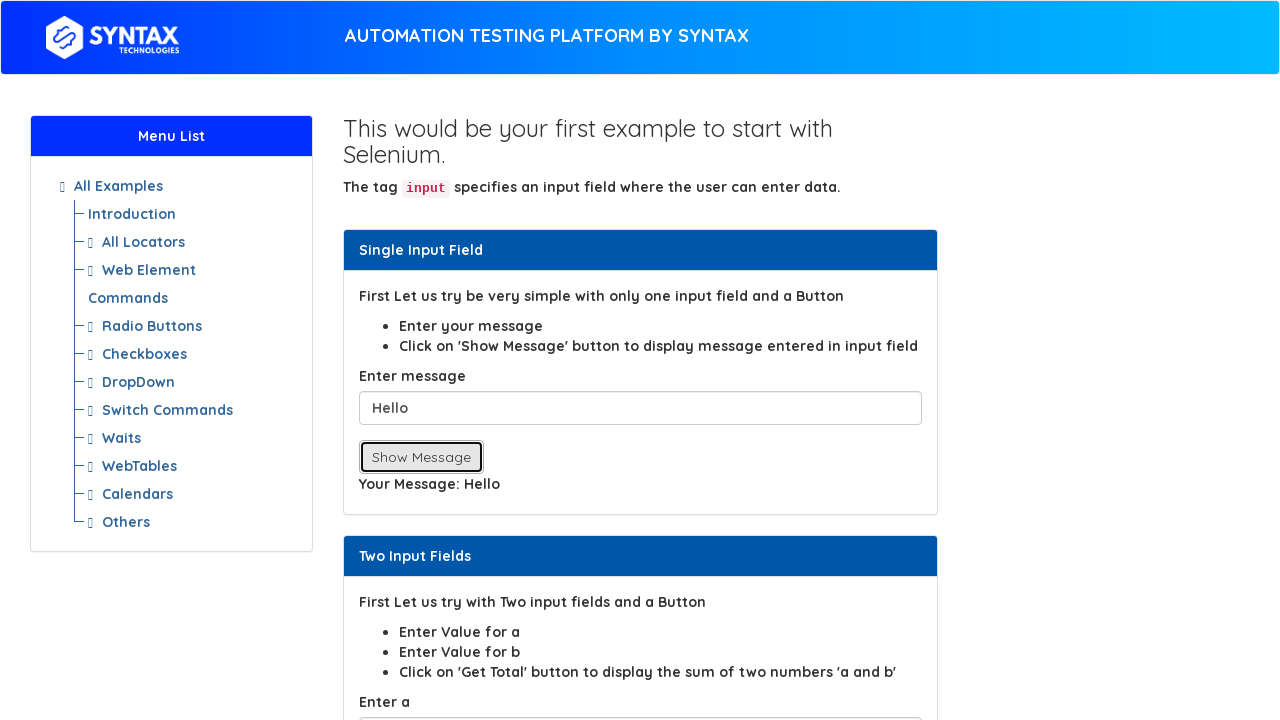

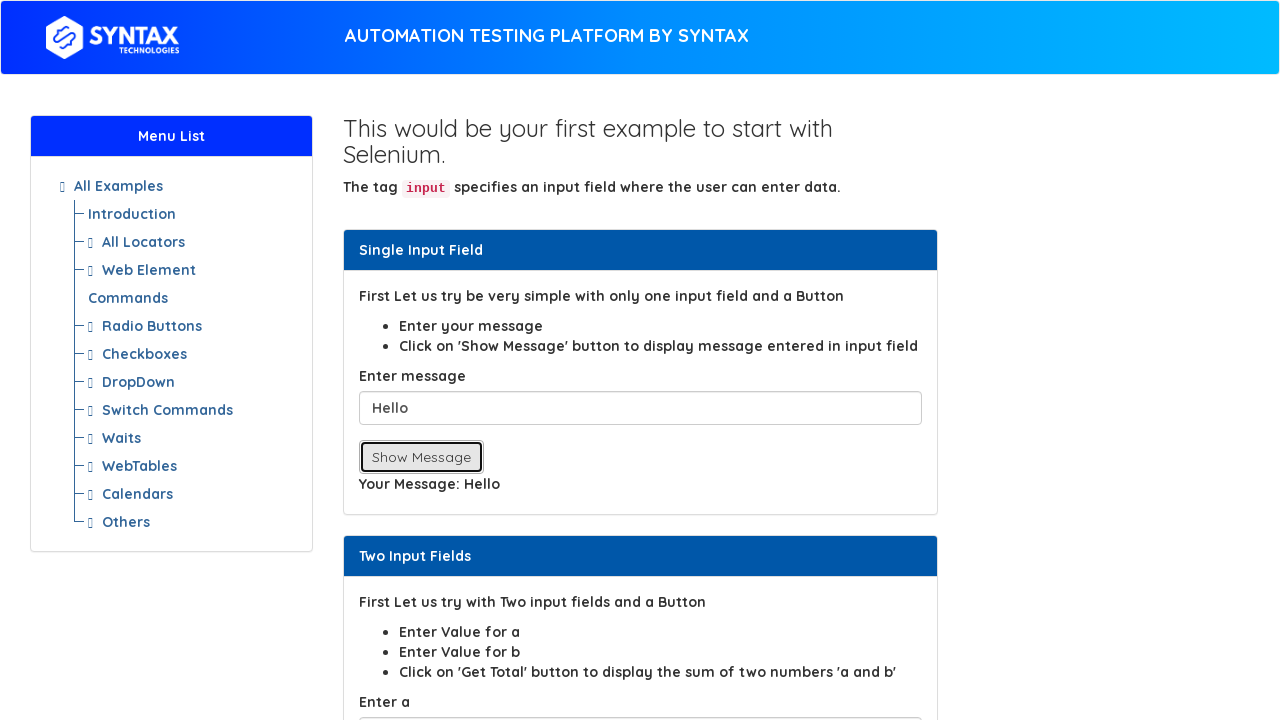